Tests page scrolling functionality by scrolling to the footer element and then back to the navigation link at the top

Starting URL: https://practice.cydeo.com/

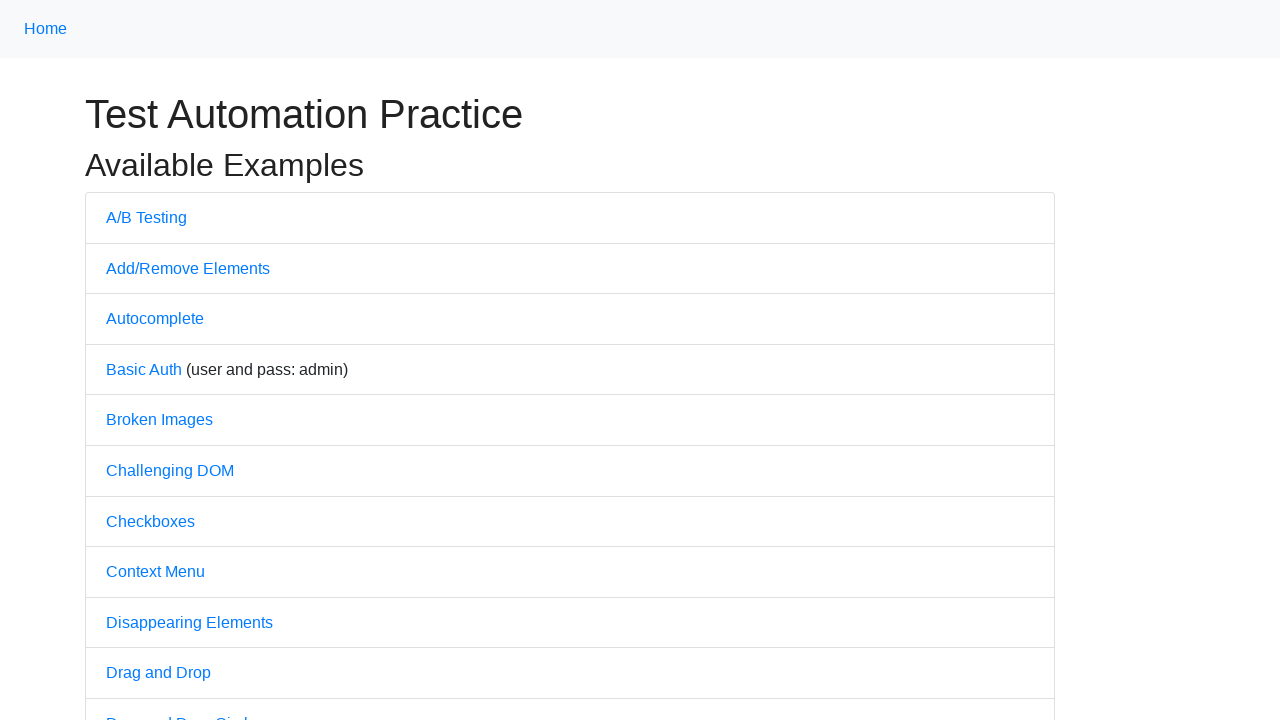

Hovered over footer element to scroll to bottom of page at (570, 691) on #page-footer
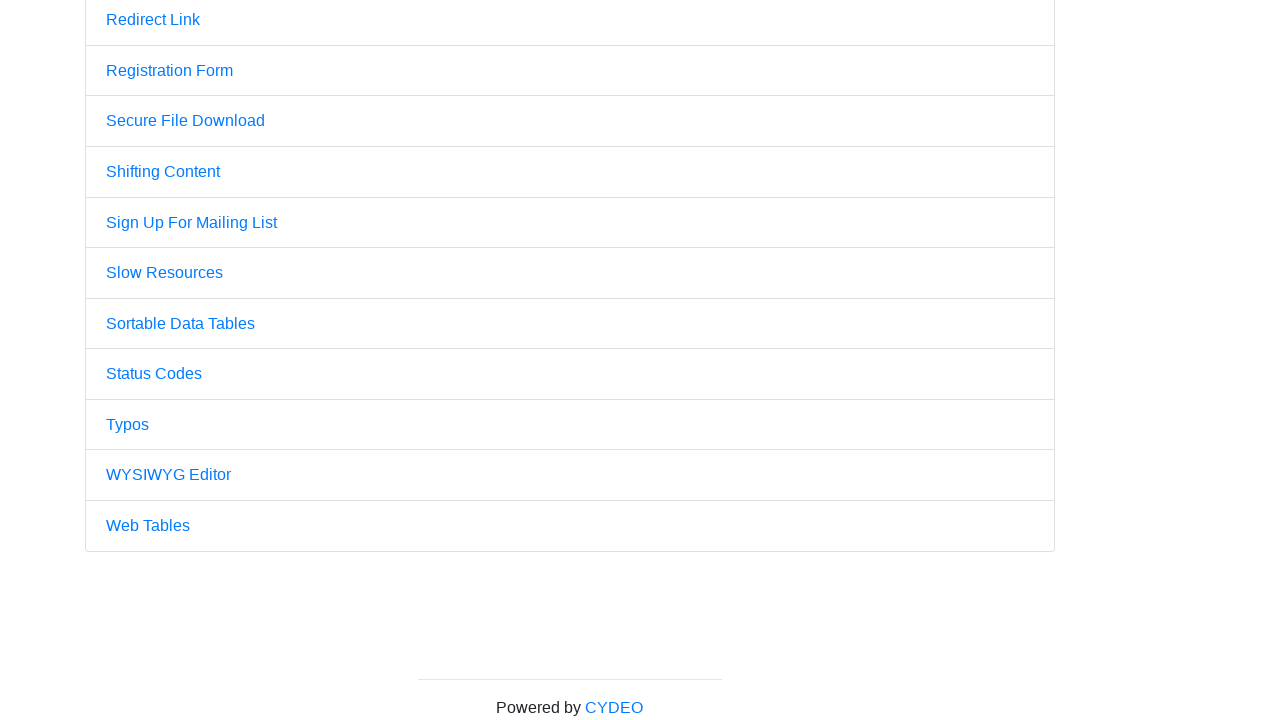

Hovered over navigation link to scroll back to top of page at (46, 29) on a.nav-link
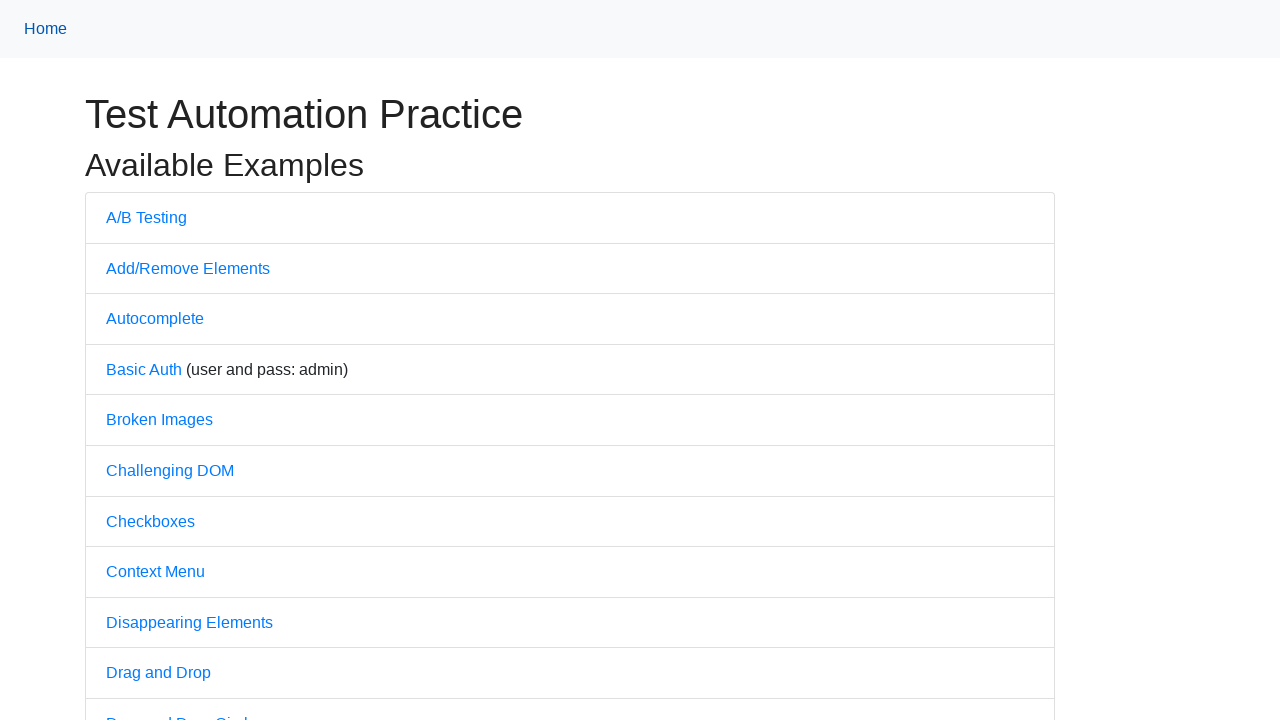

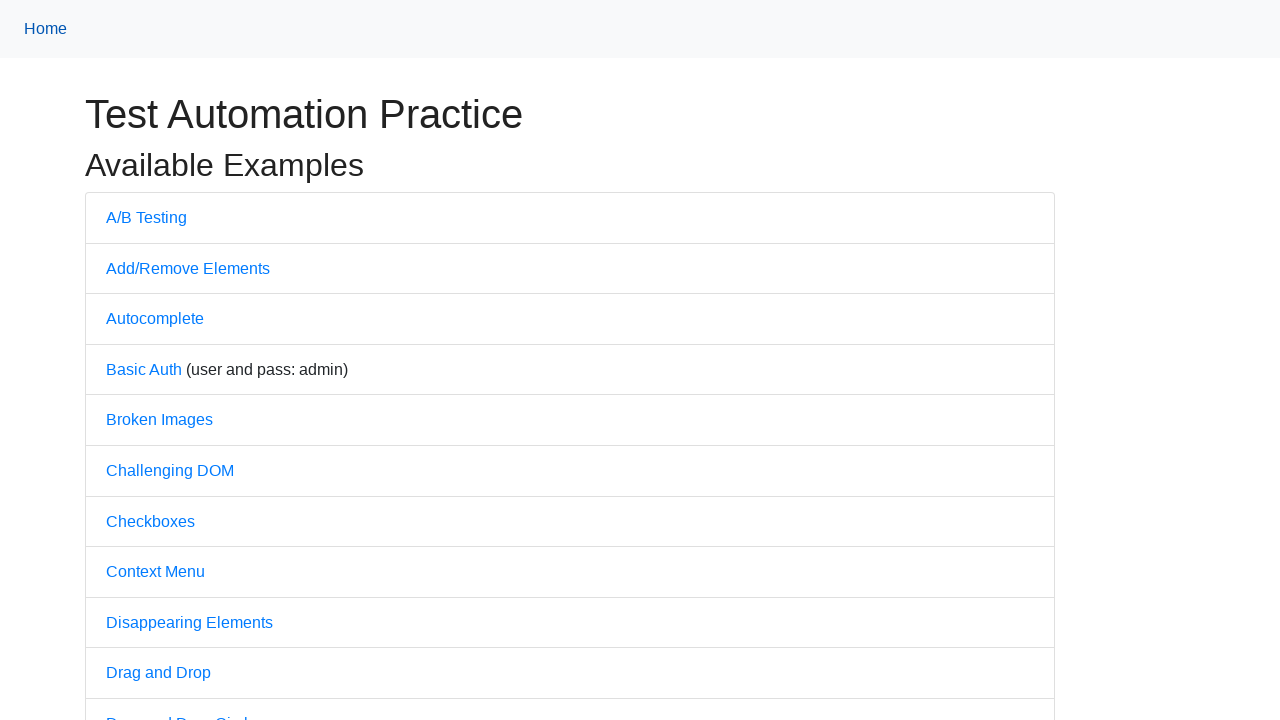